Tests an e-commerce product browsing flow by navigating to products, selecting a Selenium product, and adding it to the cart.

Starting URL: https://rahulshettyacademy.com/angularAppdemo

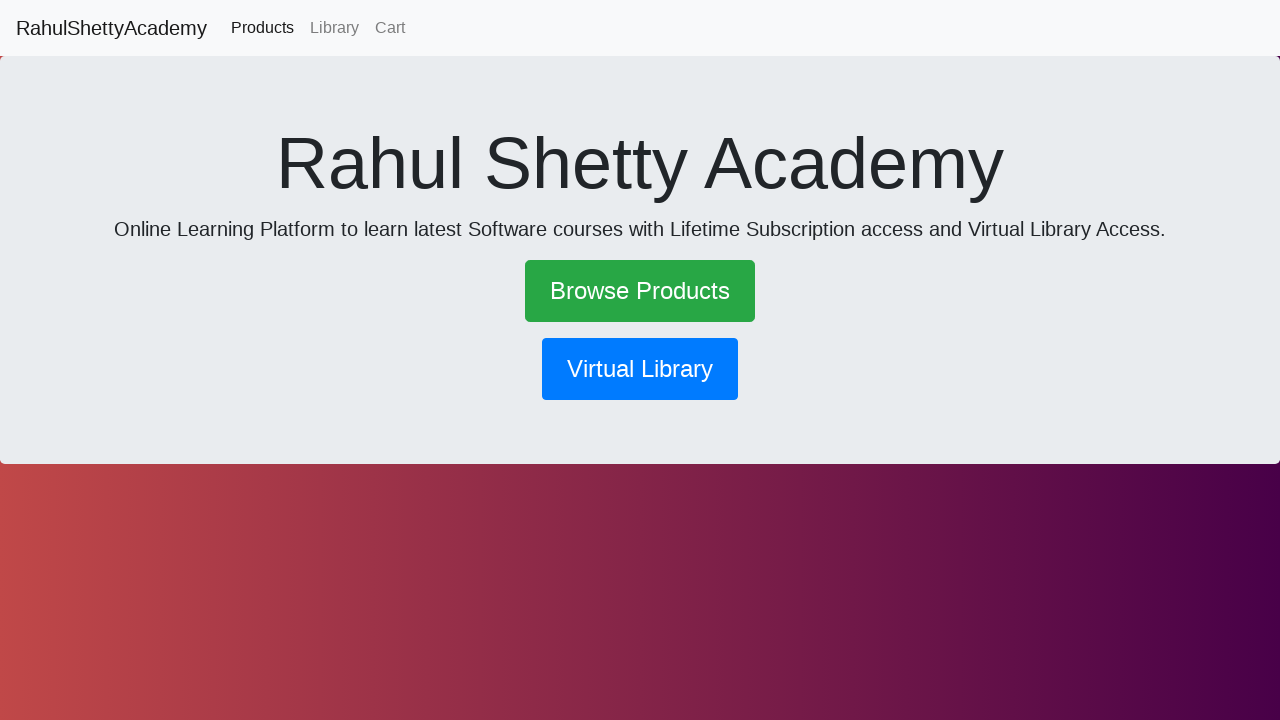

Clicked 'Browse Products' link at (640, 291) on text=Browse Products
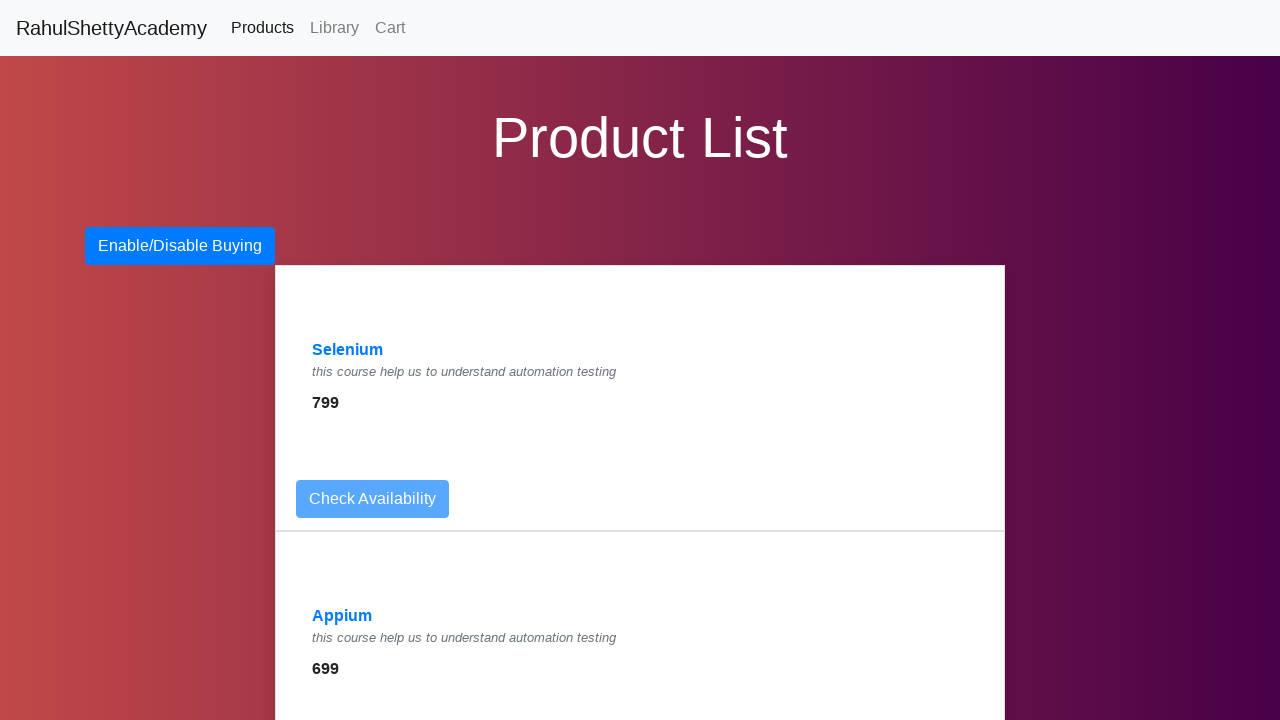

Clicked 'Selenium' product at (348, 350) on text=Selenium
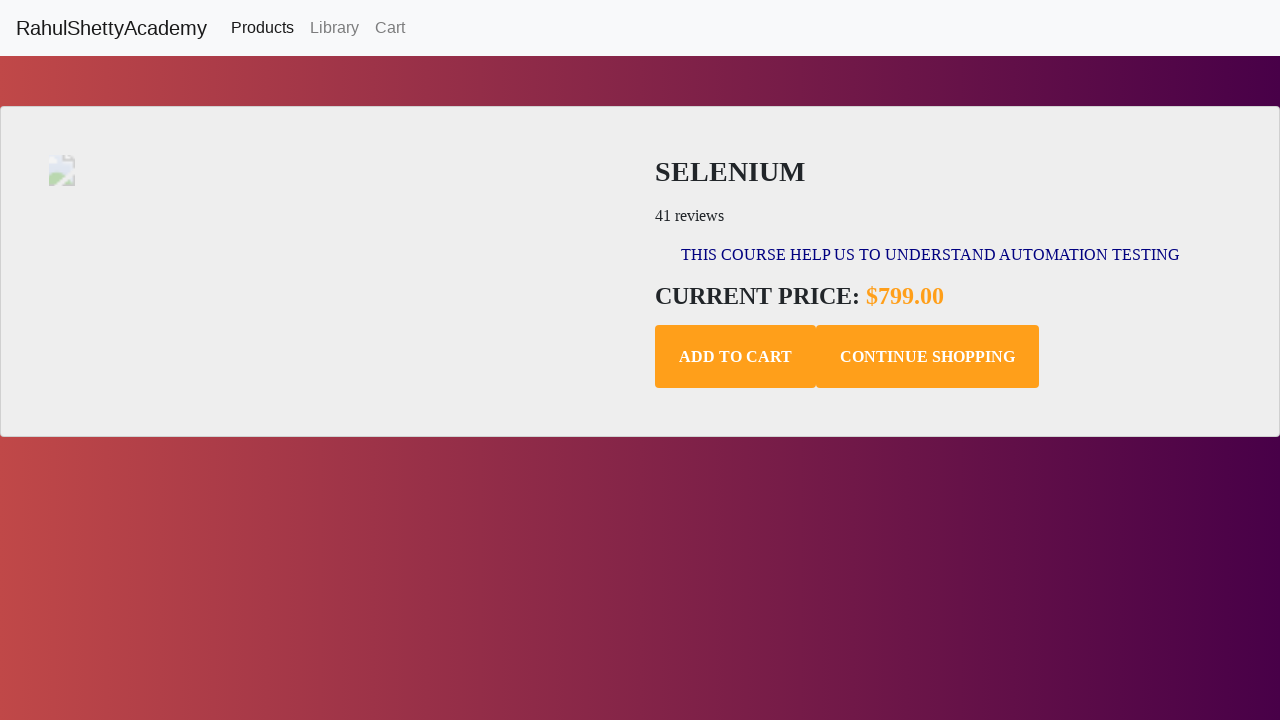

Clicked 'Add to Cart' button at (736, 357) on .add-to-cart
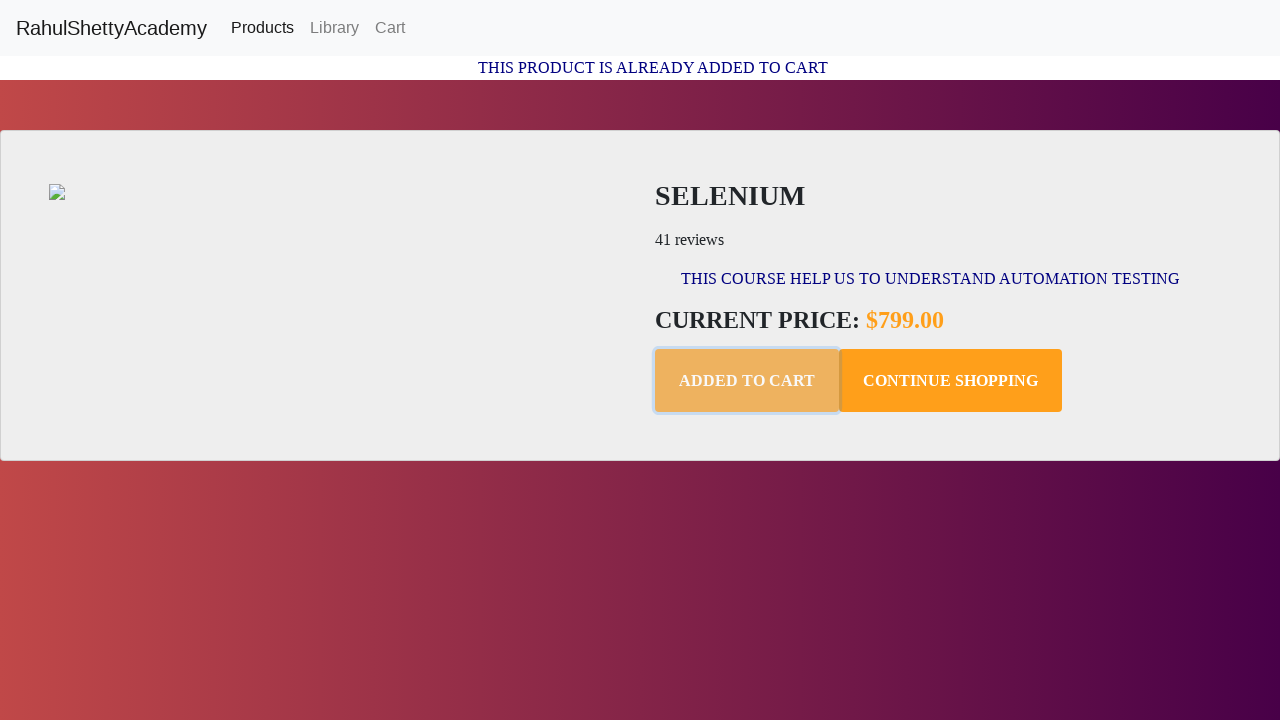

Confirmation message appeared
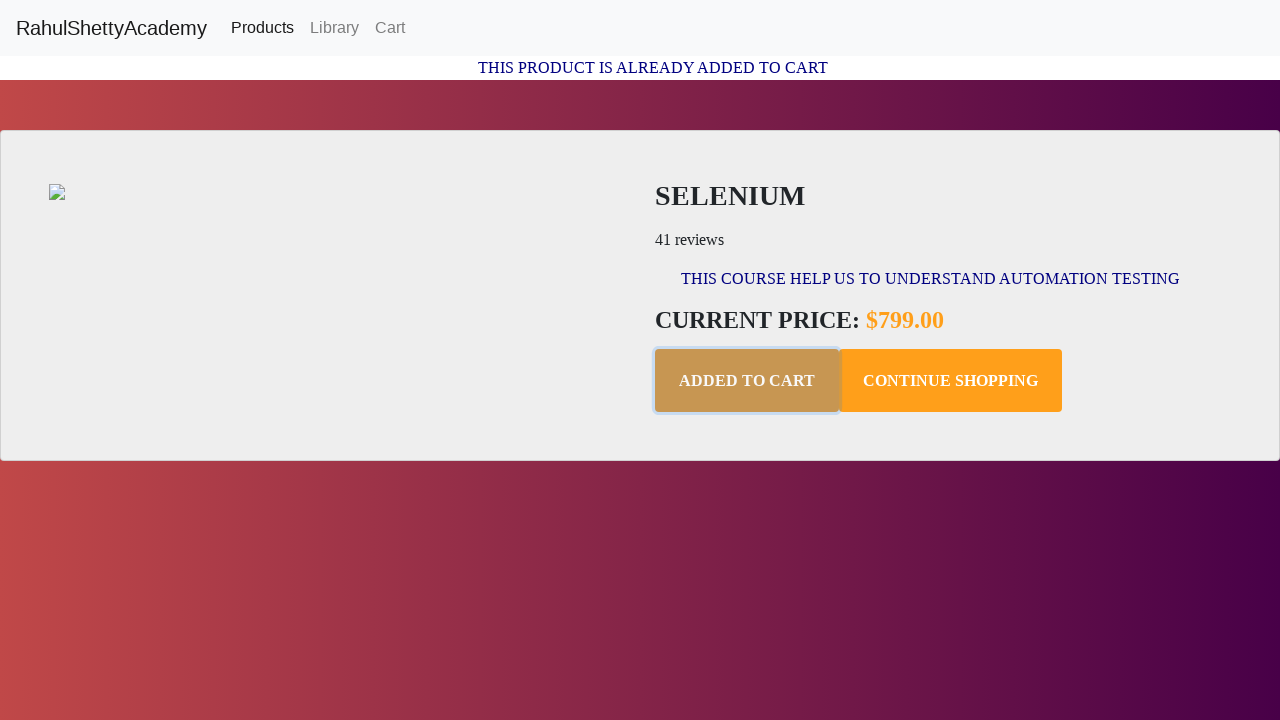

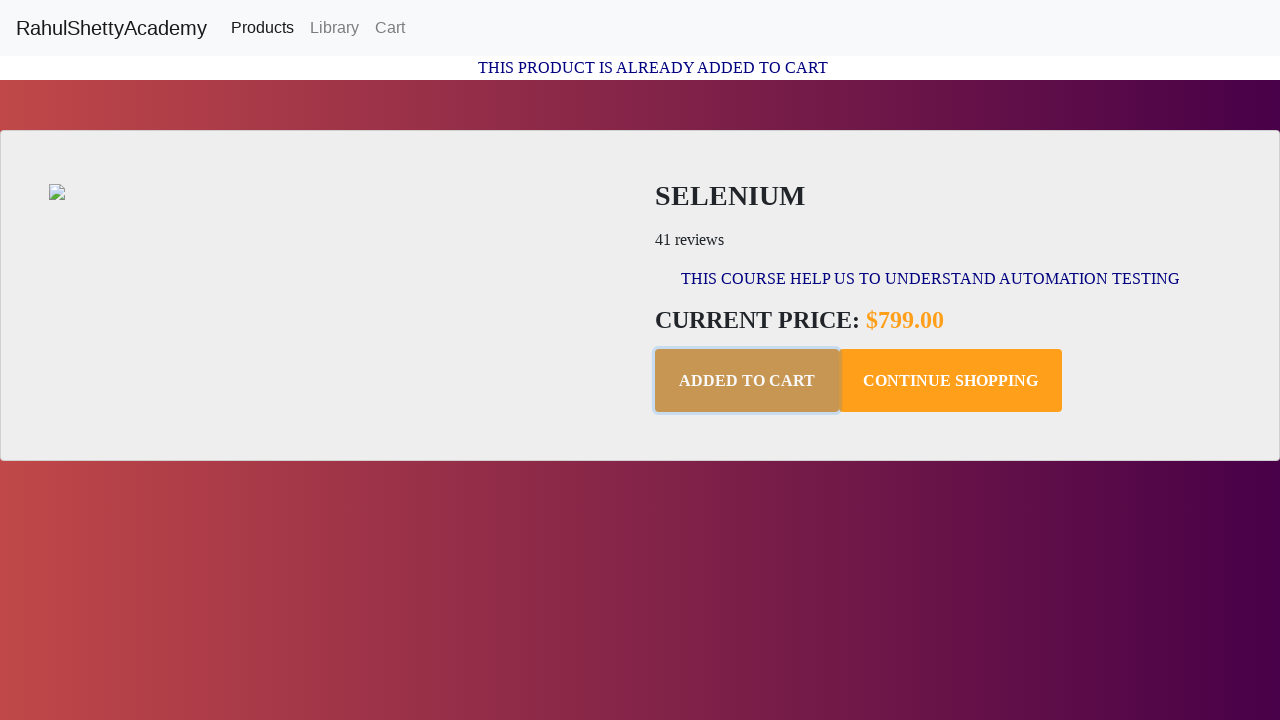